Tests that new todo items are appended to the bottom of the list by creating 3 items and verifying the count displays correctly.

Starting URL: https://demo.playwright.dev/todomvc

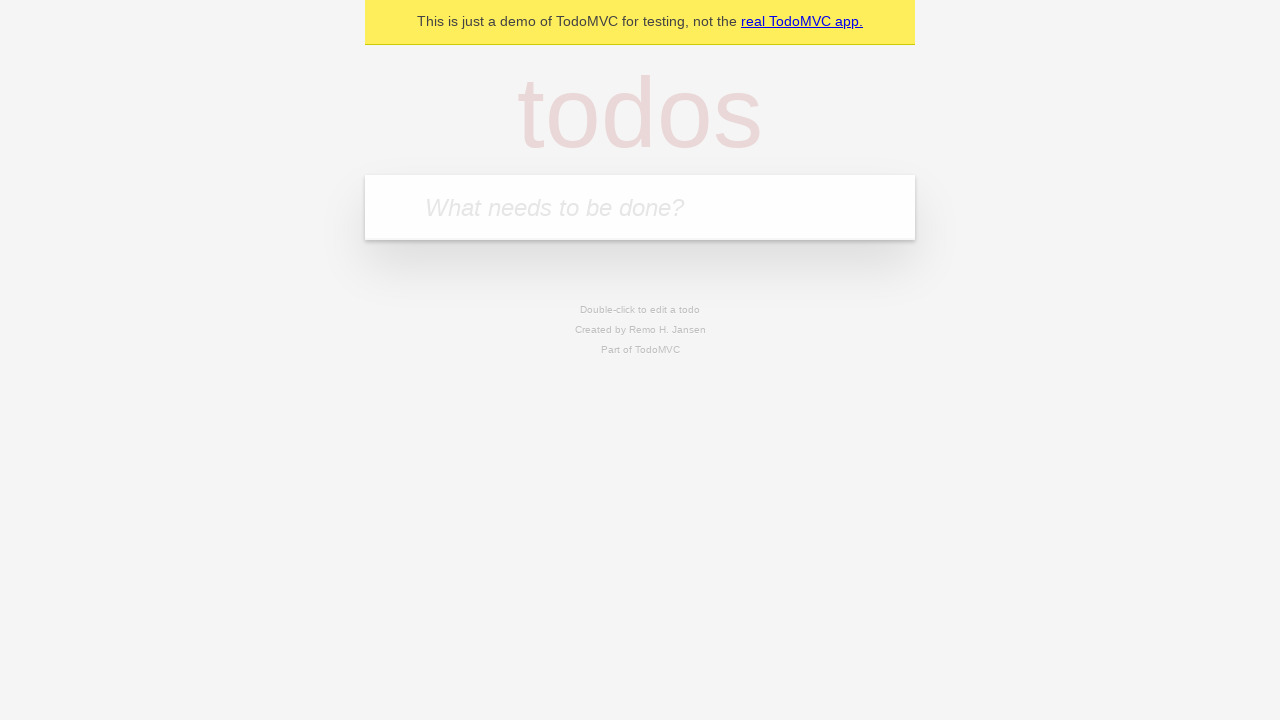

Located the 'What needs to be done?' input field
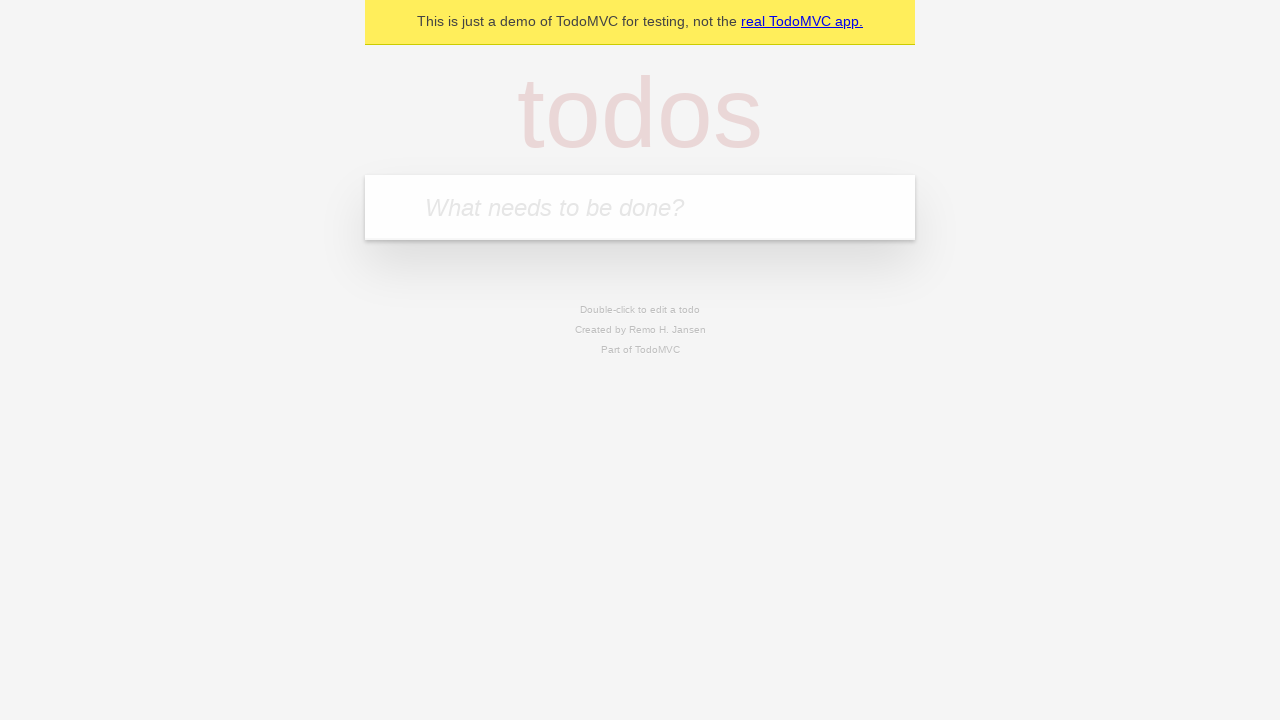

Filled todo input field with 'buy some cheese' on internal:attr=[placeholder="What needs to be done?"i]
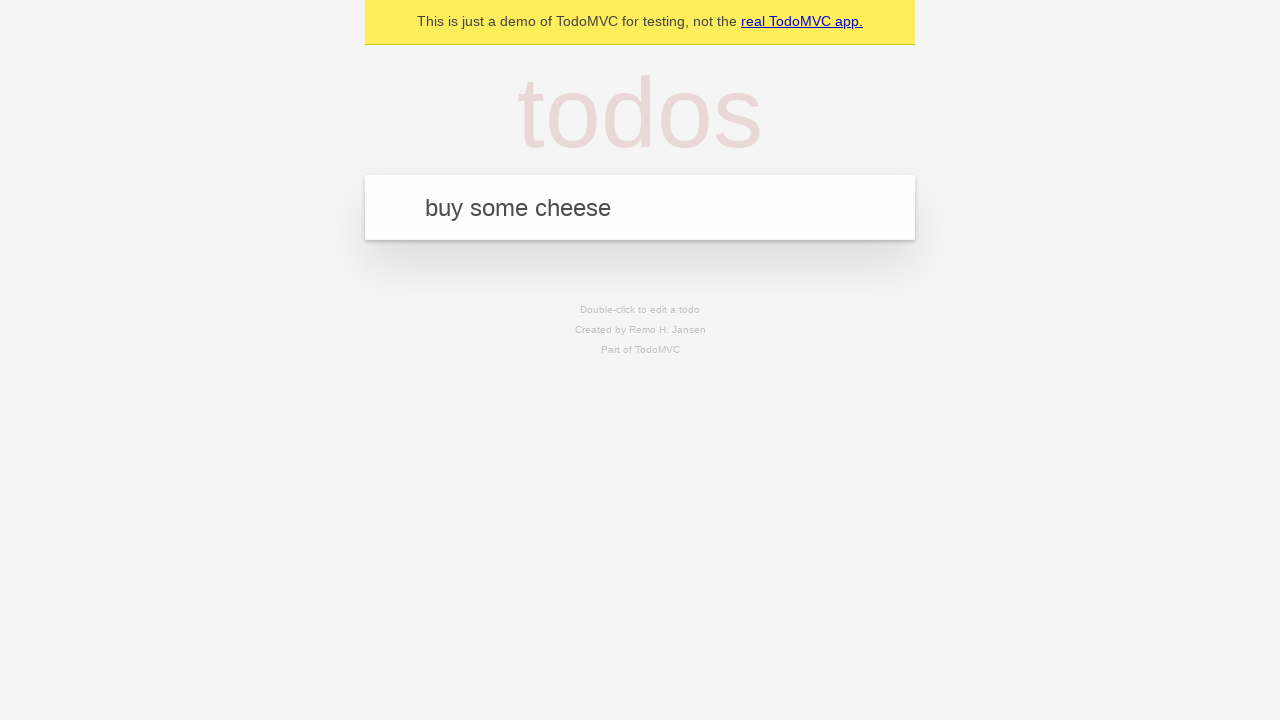

Pressed Enter to create todo item 'buy some cheese' on internal:attr=[placeholder="What needs to be done?"i]
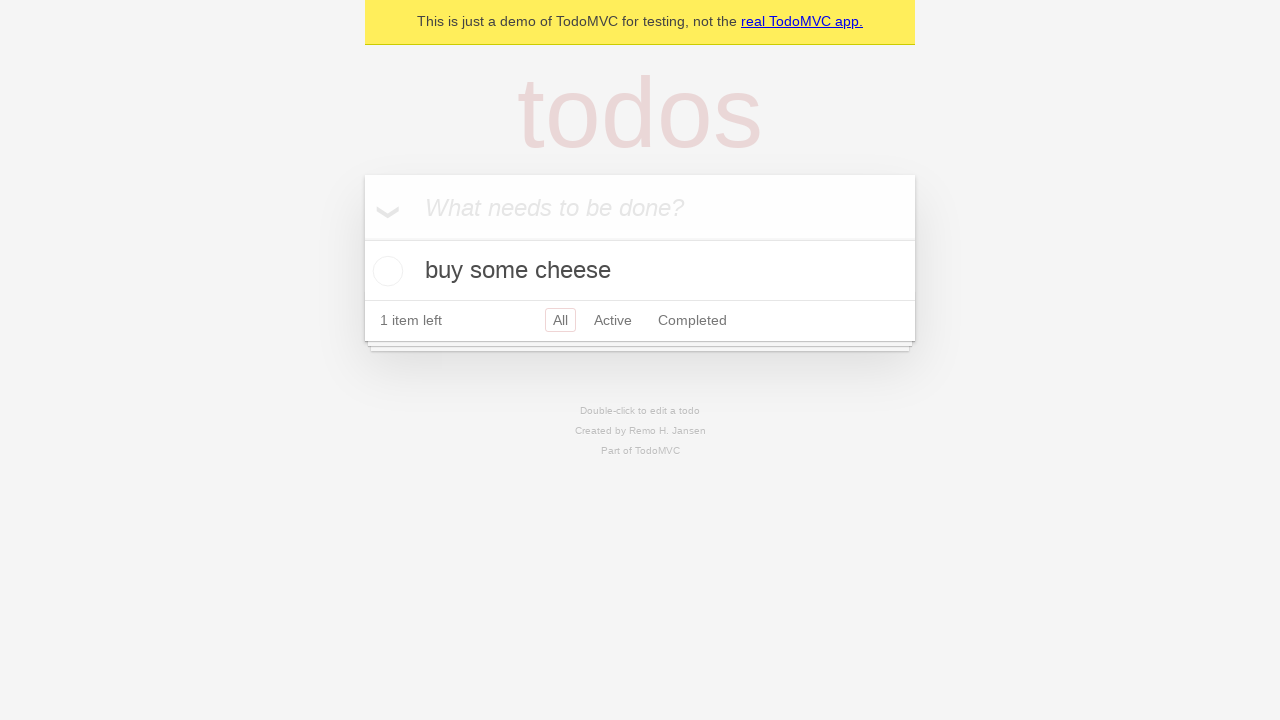

Filled todo input field with 'feed the cat' on internal:attr=[placeholder="What needs to be done?"i]
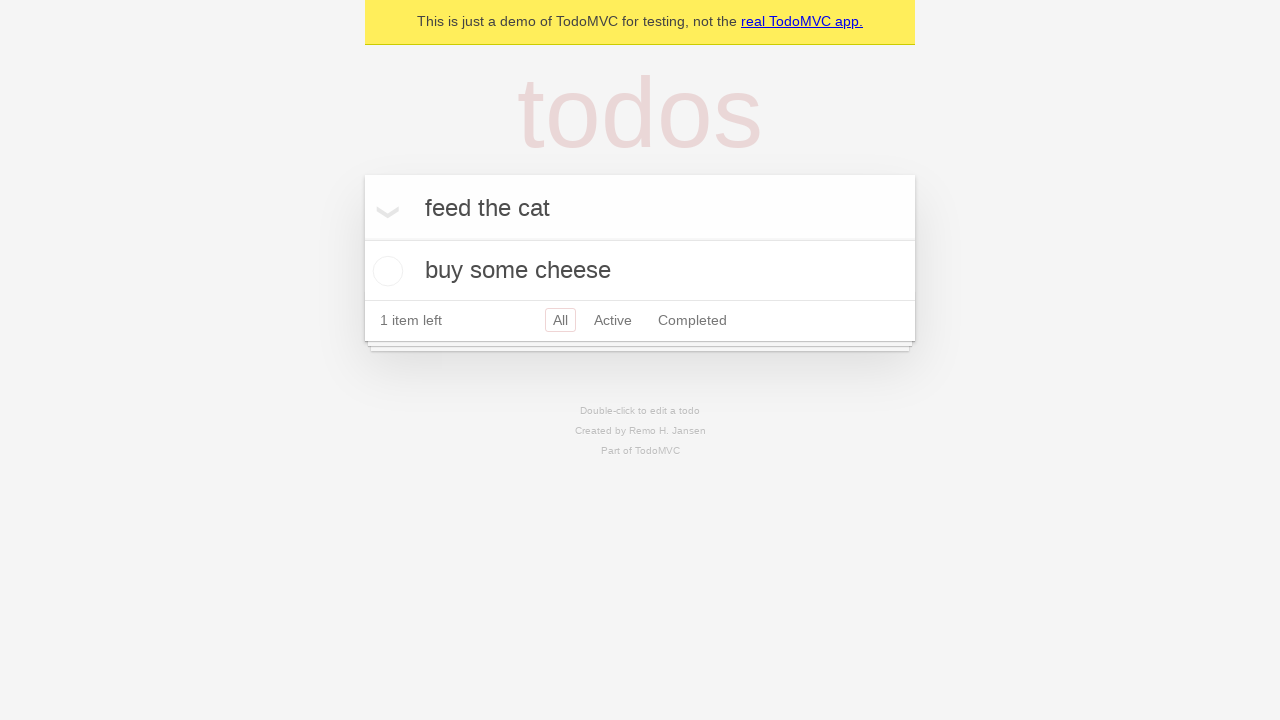

Pressed Enter to create todo item 'feed the cat' on internal:attr=[placeholder="What needs to be done?"i]
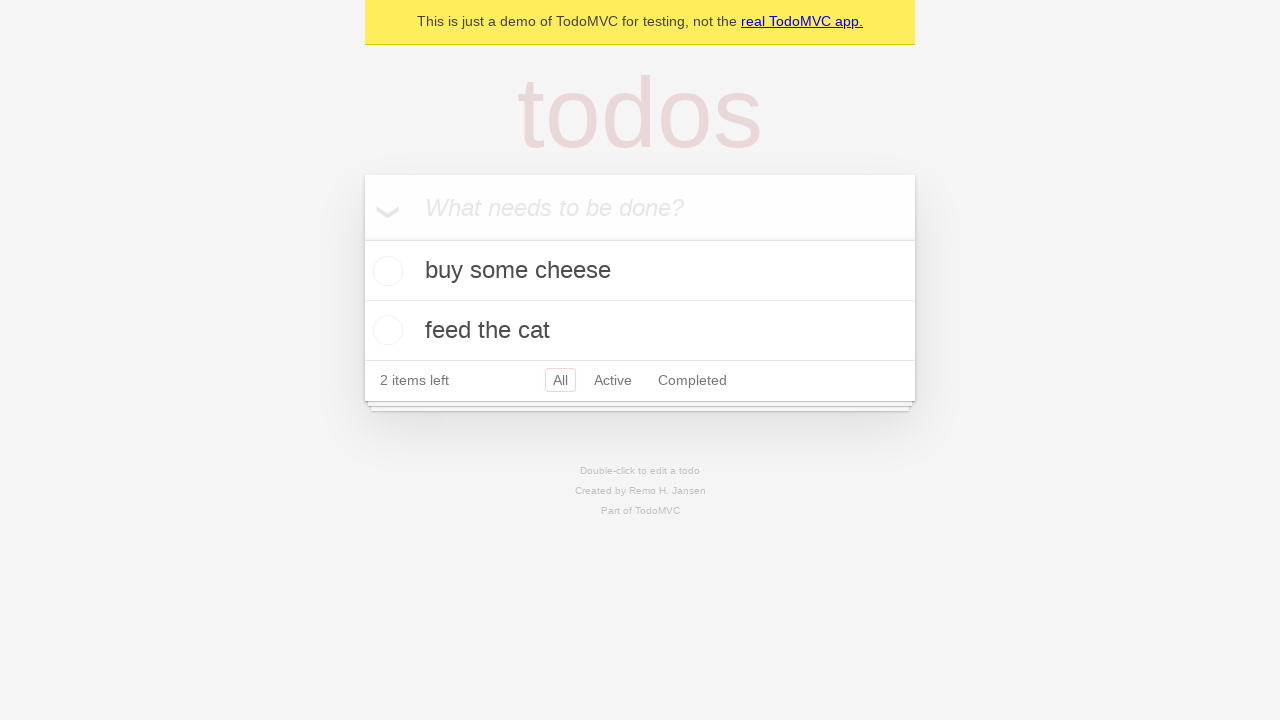

Filled todo input field with 'book a doctors appointment' on internal:attr=[placeholder="What needs to be done?"i]
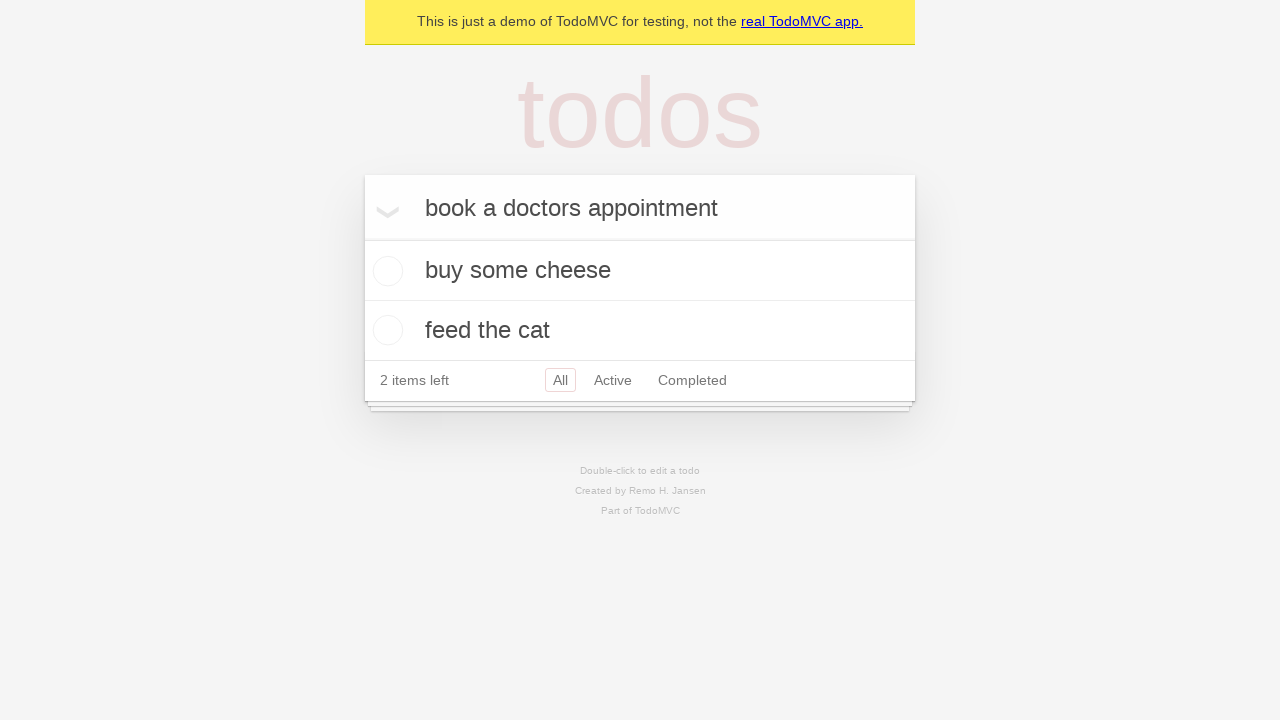

Pressed Enter to create todo item 'book a doctors appointment' on internal:attr=[placeholder="What needs to be done?"i]
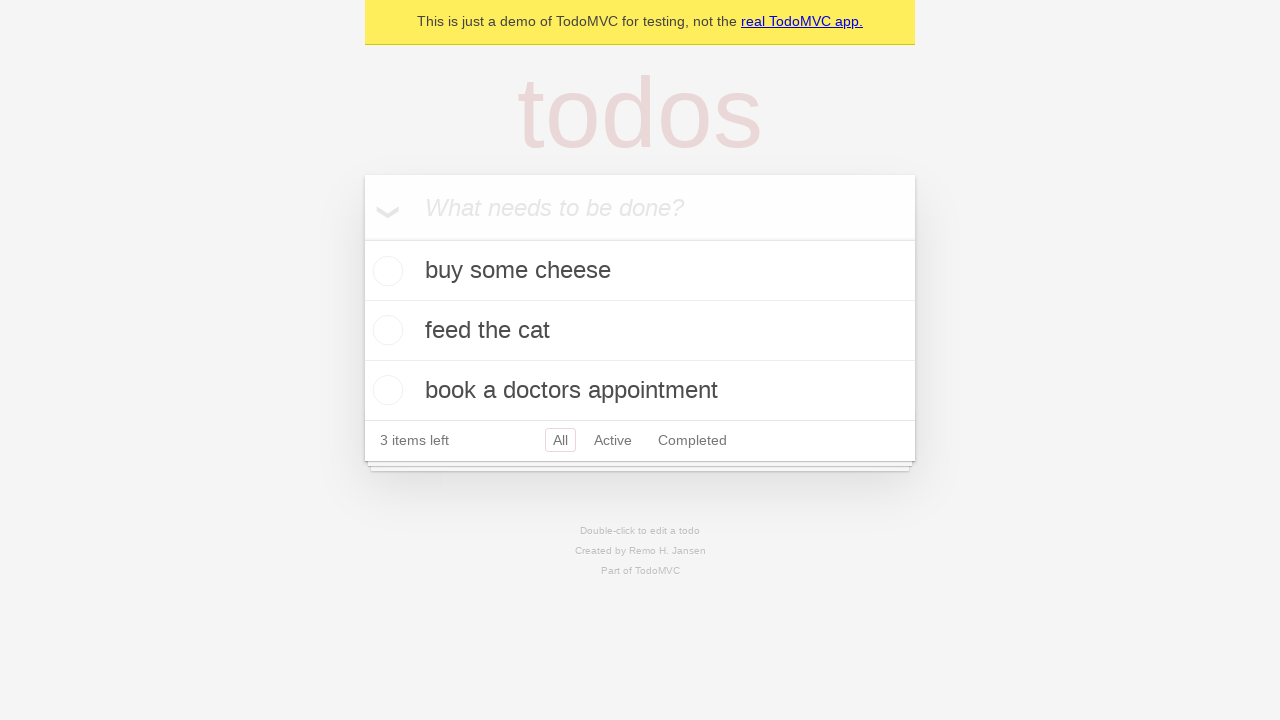

Verified that '3 items left' counter is displayed
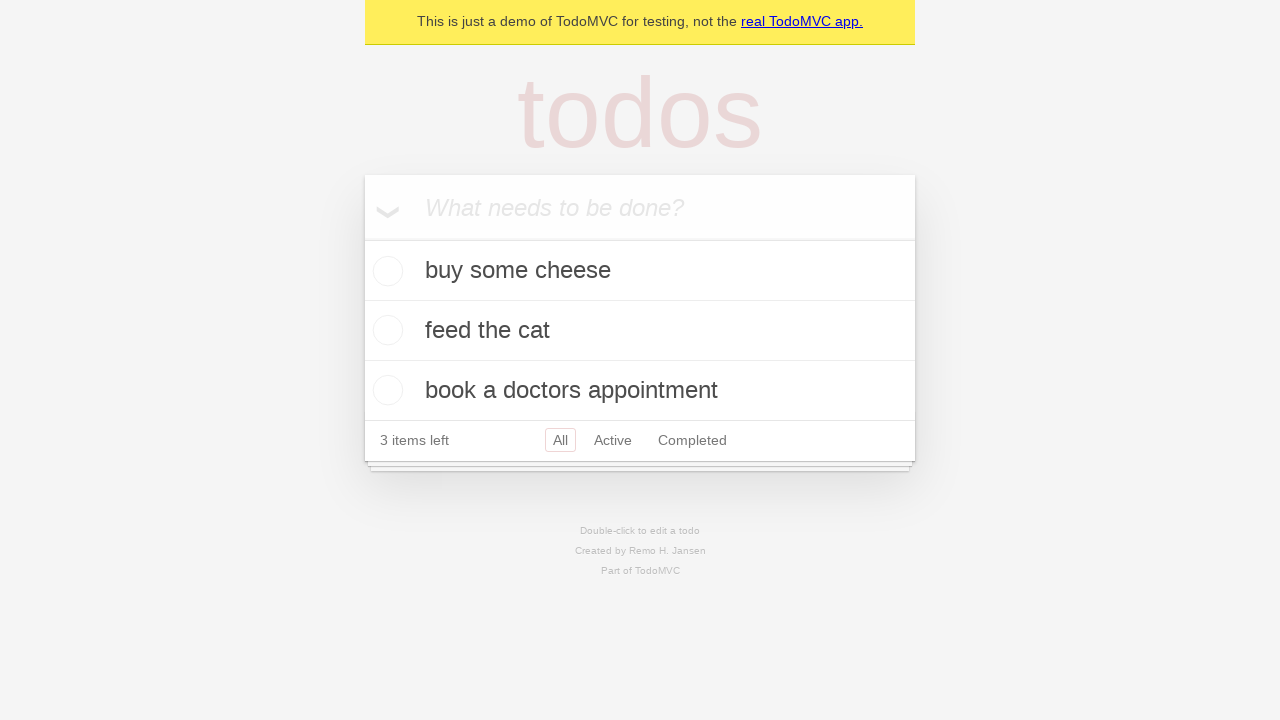

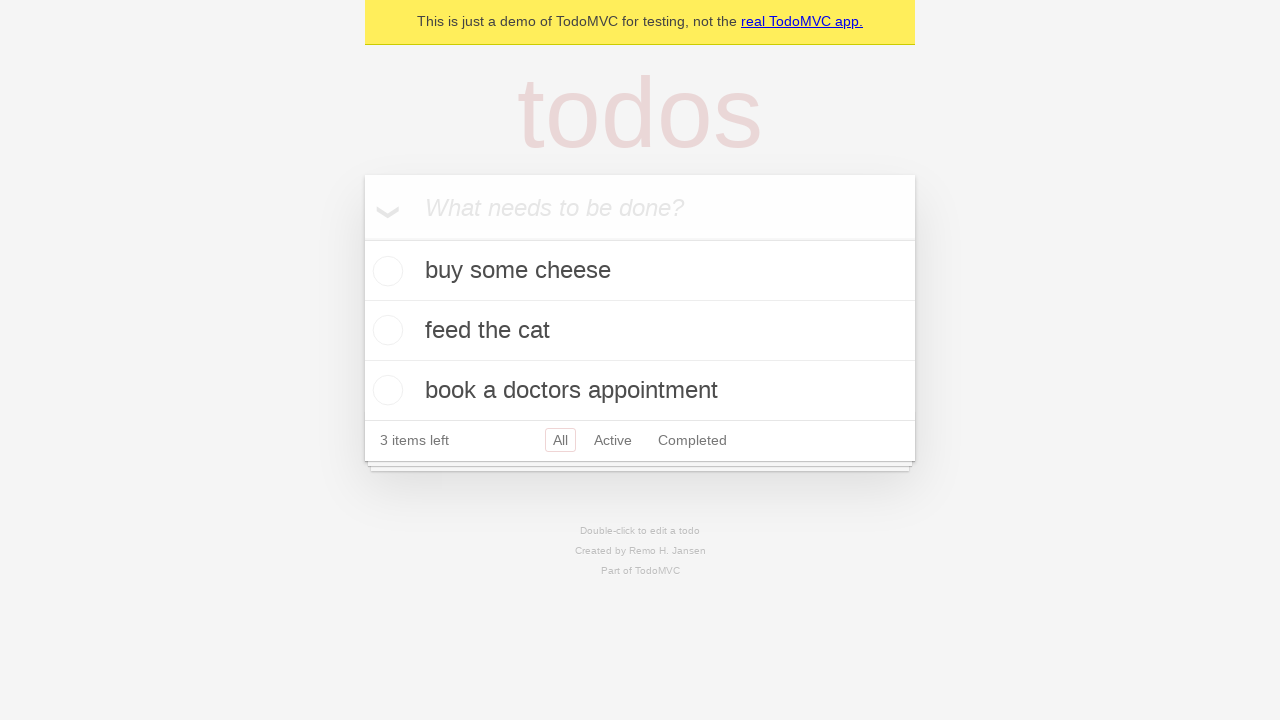